Tests scrolling until a specific element (Upload Files section) becomes visible

Starting URL: https://testautomationpractice.blogspot.com/

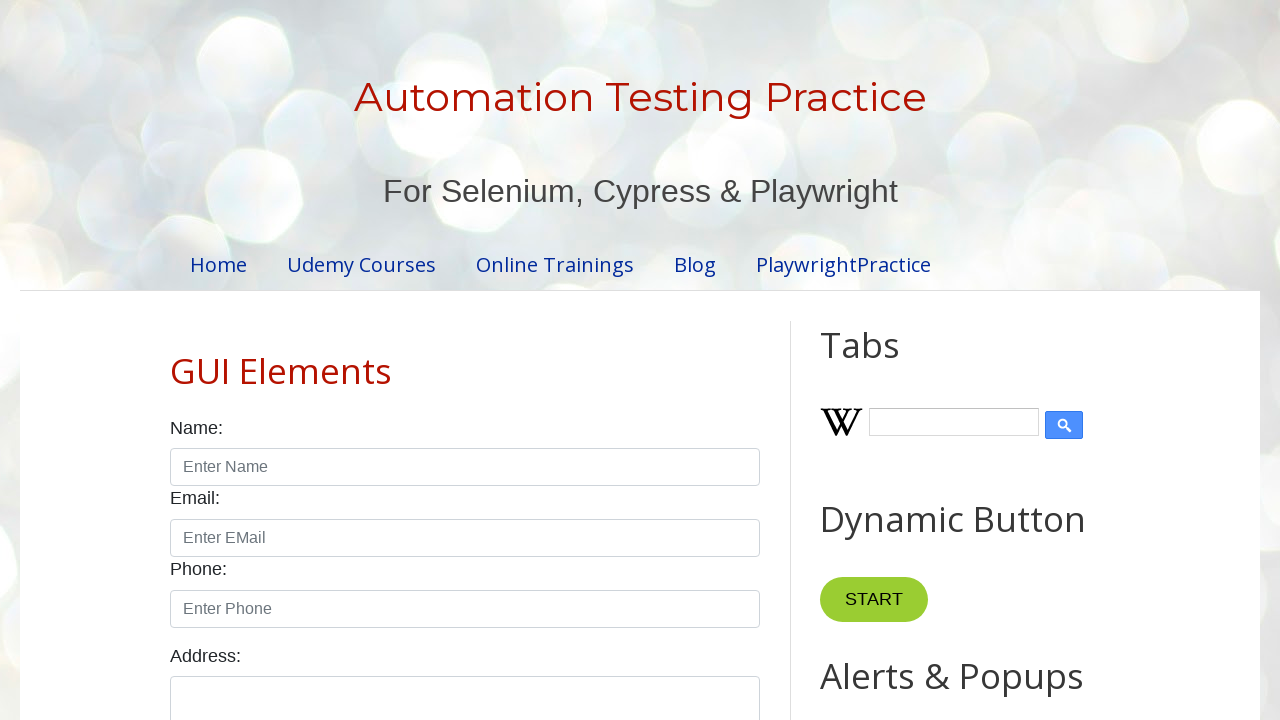

Scrolled until 'Upload Files' section became visible
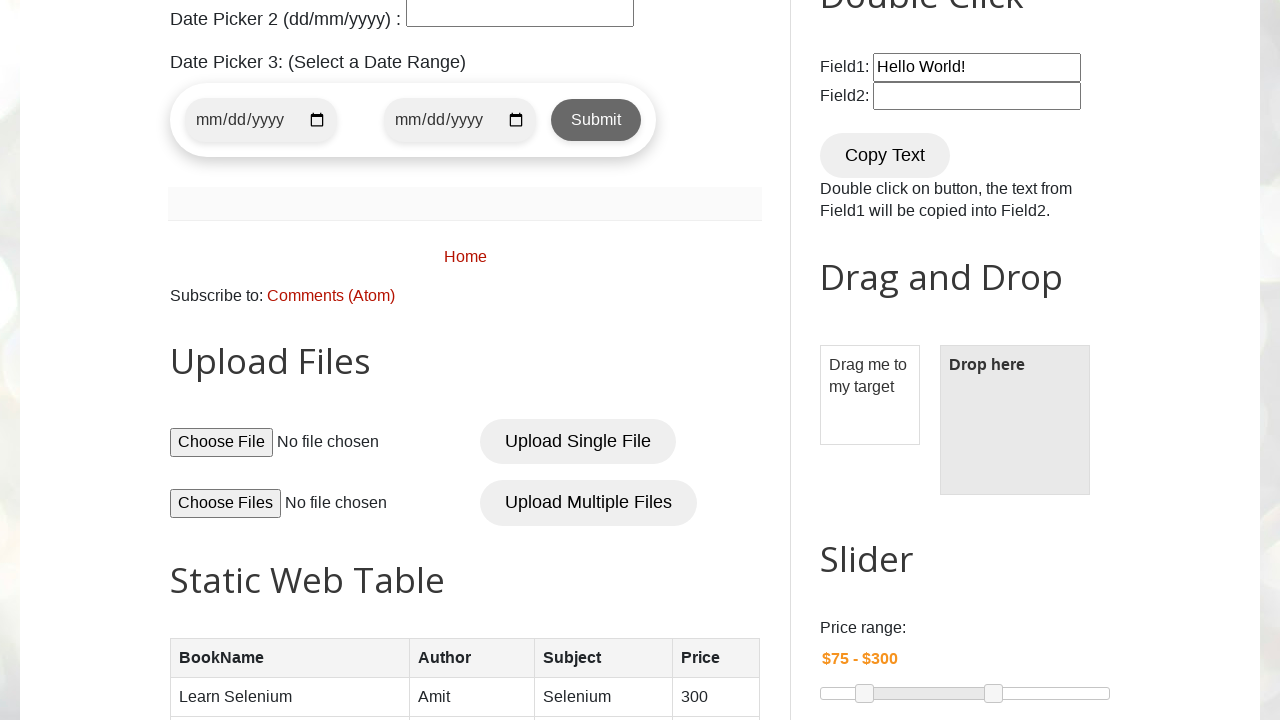

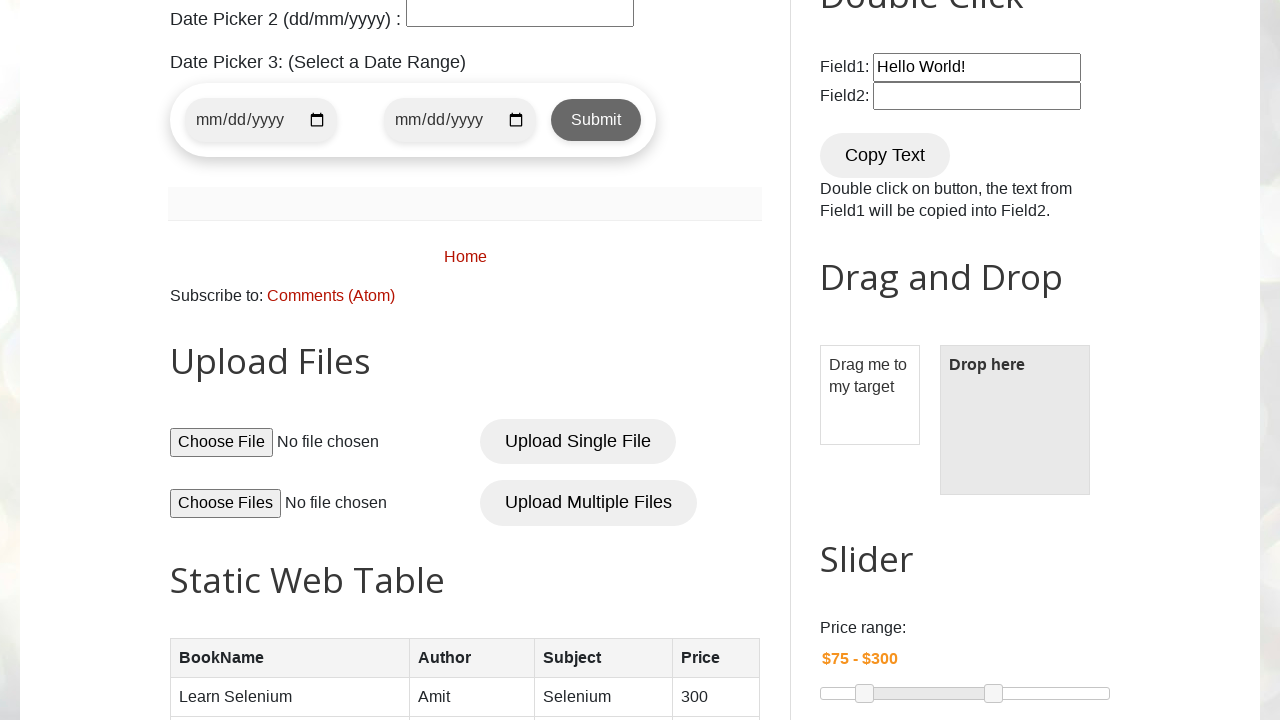